Tests Semantic UI multi-select dropdown by selecting multiple skill options and verifying they appear as selected tags

Starting URL: https://semantic-ui.com/modules/dropdown.html

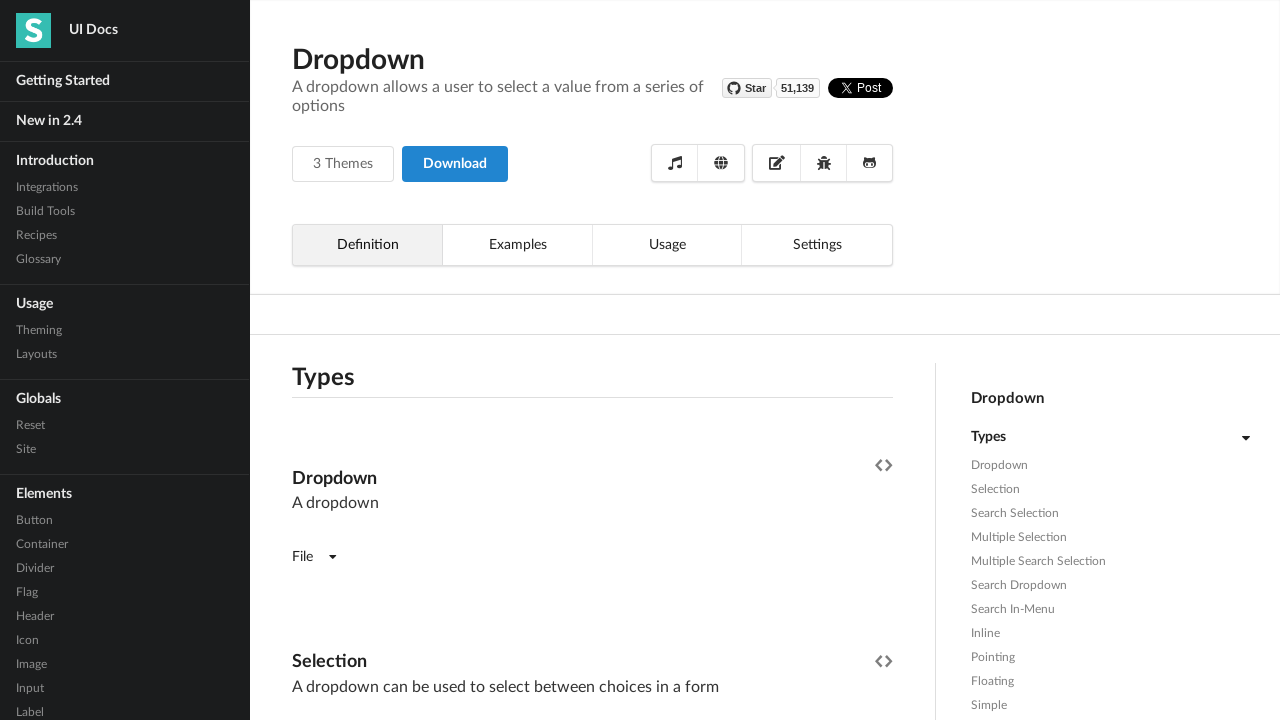

Scrolled multi-select dropdown into view
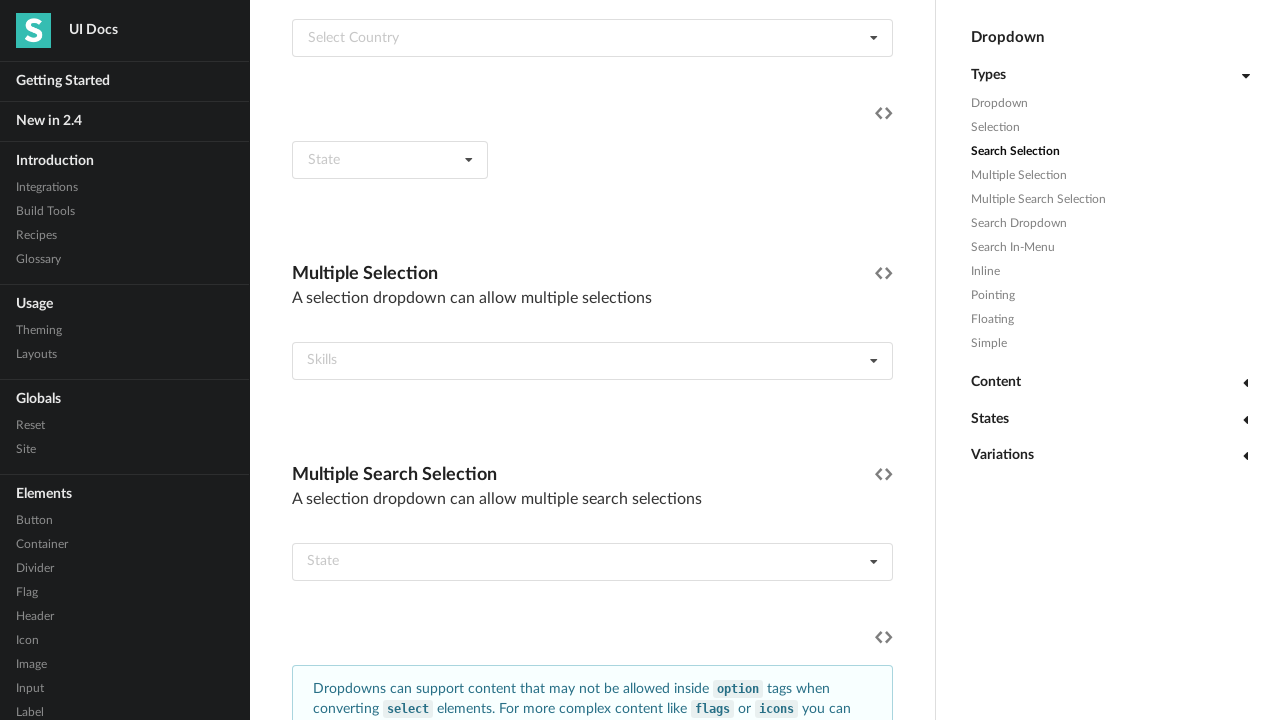

Clicked multi-select dropdown to open menu at (592, 361) on div.ui.fluid.dropdown.selection.multiple >> nth=0
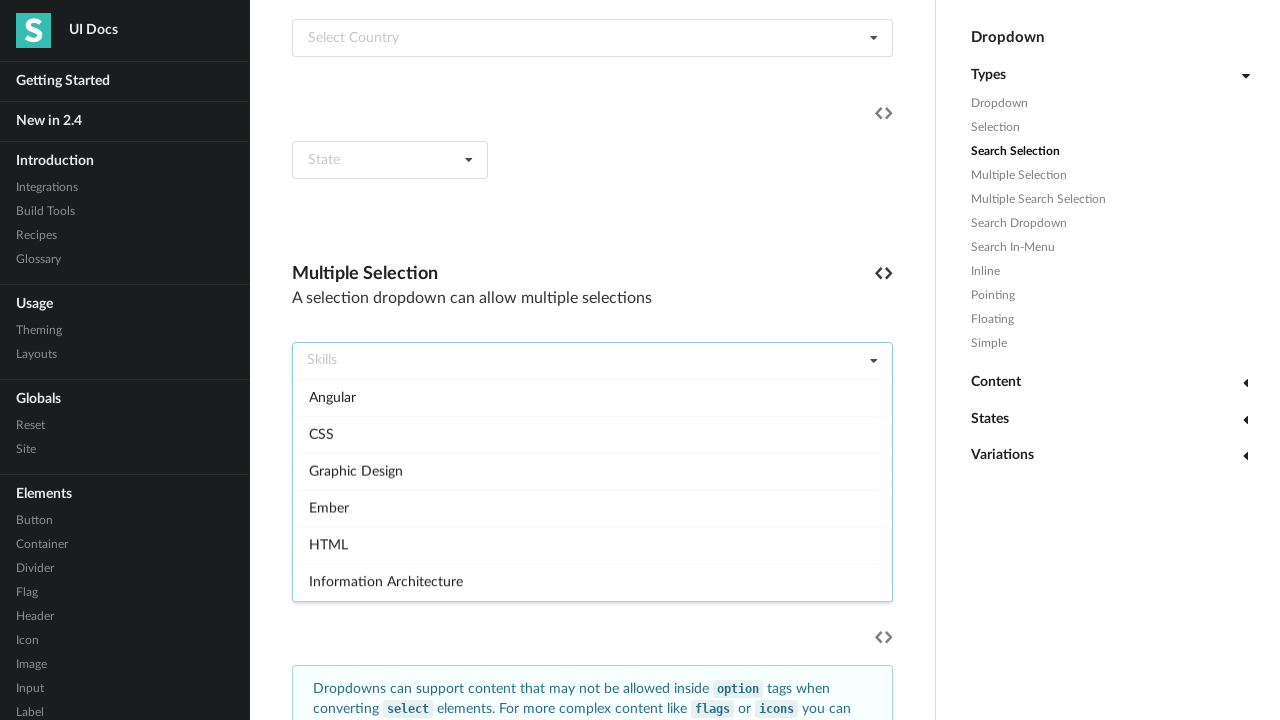

Dropdown menu became visible
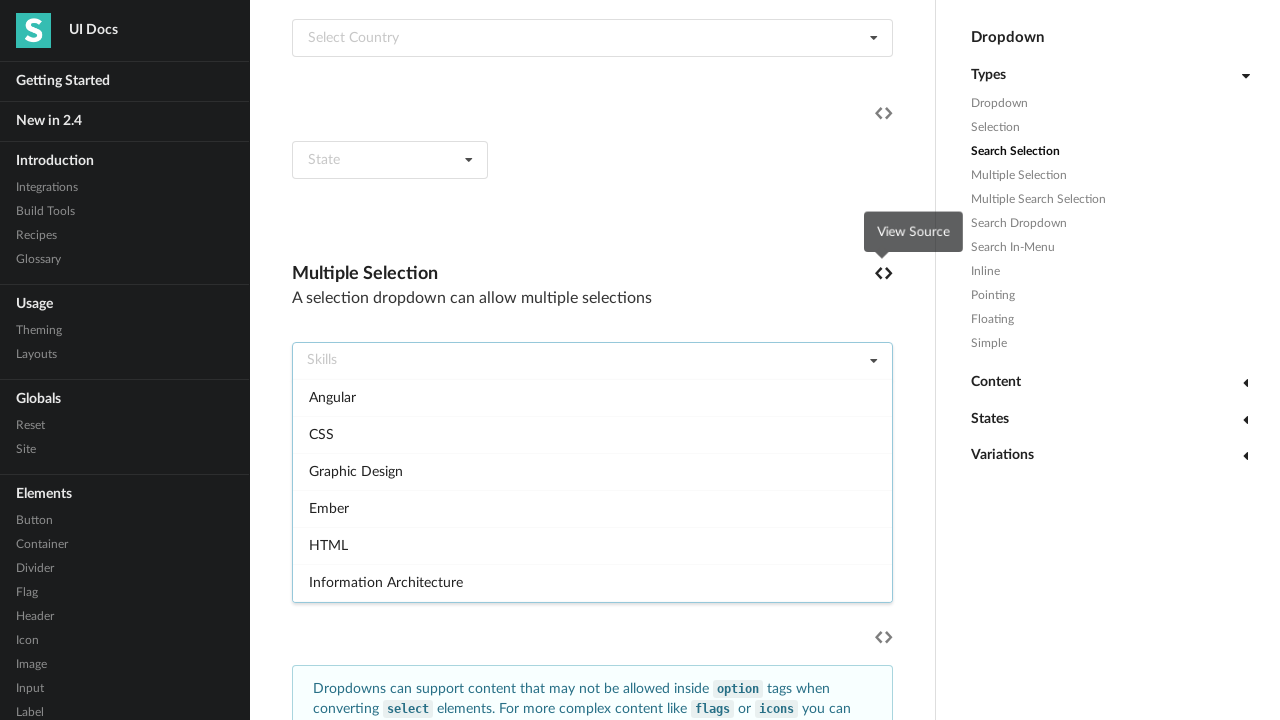

Selected skill option 'Mechanical Engineering' at (592, 490) on div.menu.transition.visible div:has-text('Mechanical Engineering')
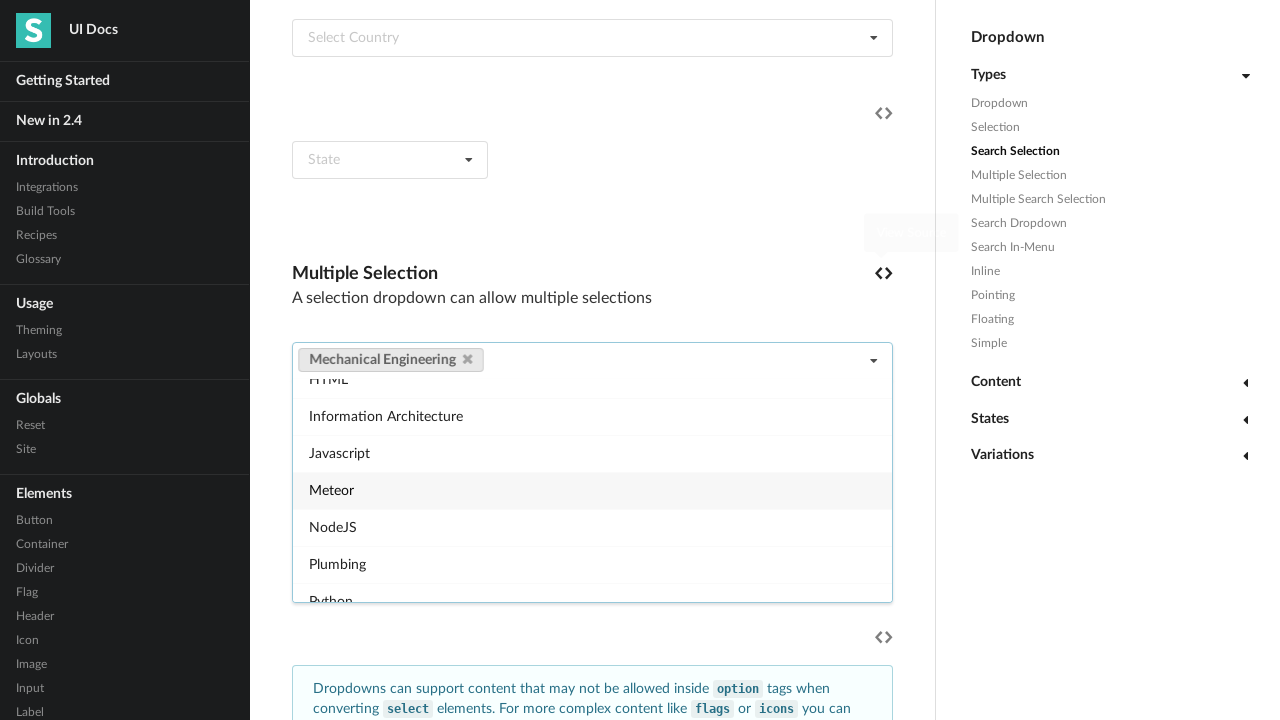

Selected skill option 'React' at (592, 490) on div.menu.transition.visible div:has-text('React')
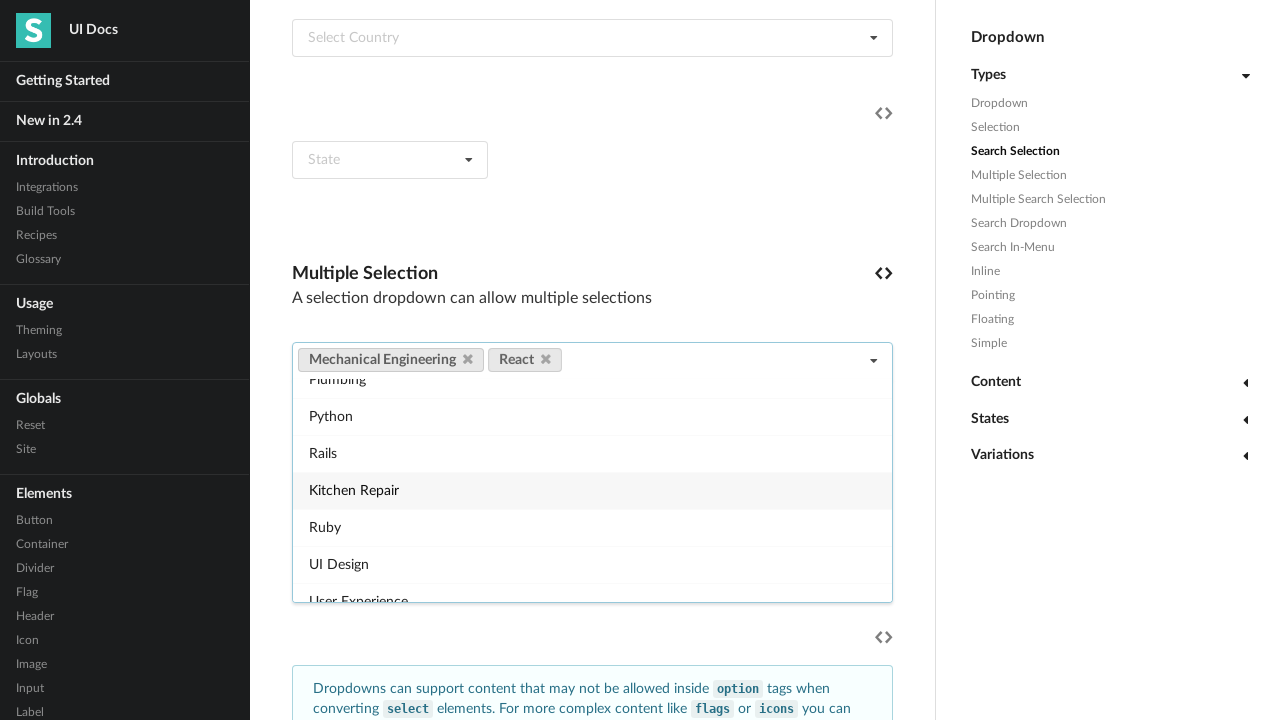

Selected skill option 'UI Design' at (592, 564) on div.menu.transition.visible div:has-text('UI Design')
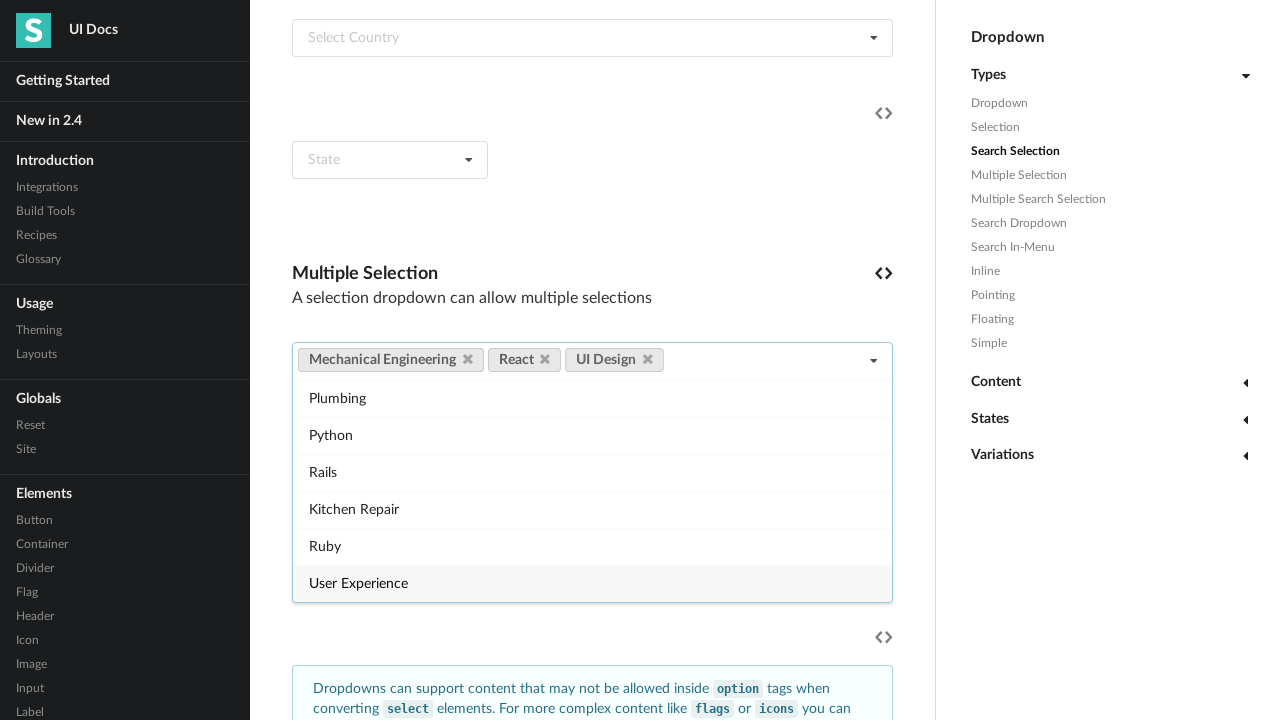

Selected skill option 'Meteor' at (592, 490) on div.menu.transition.visible div:has-text('Meteor')
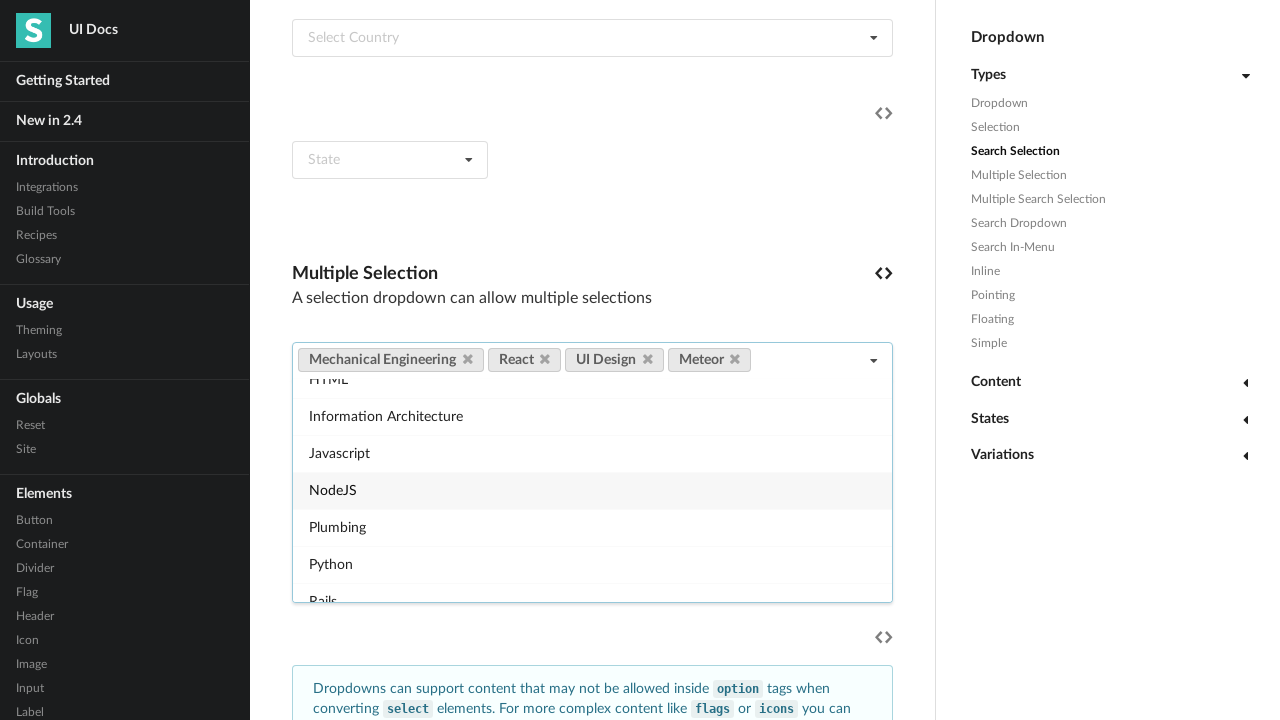

Selected skill option 'Ember' at (592, 490) on div.menu.transition.visible div:has-text('Ember')
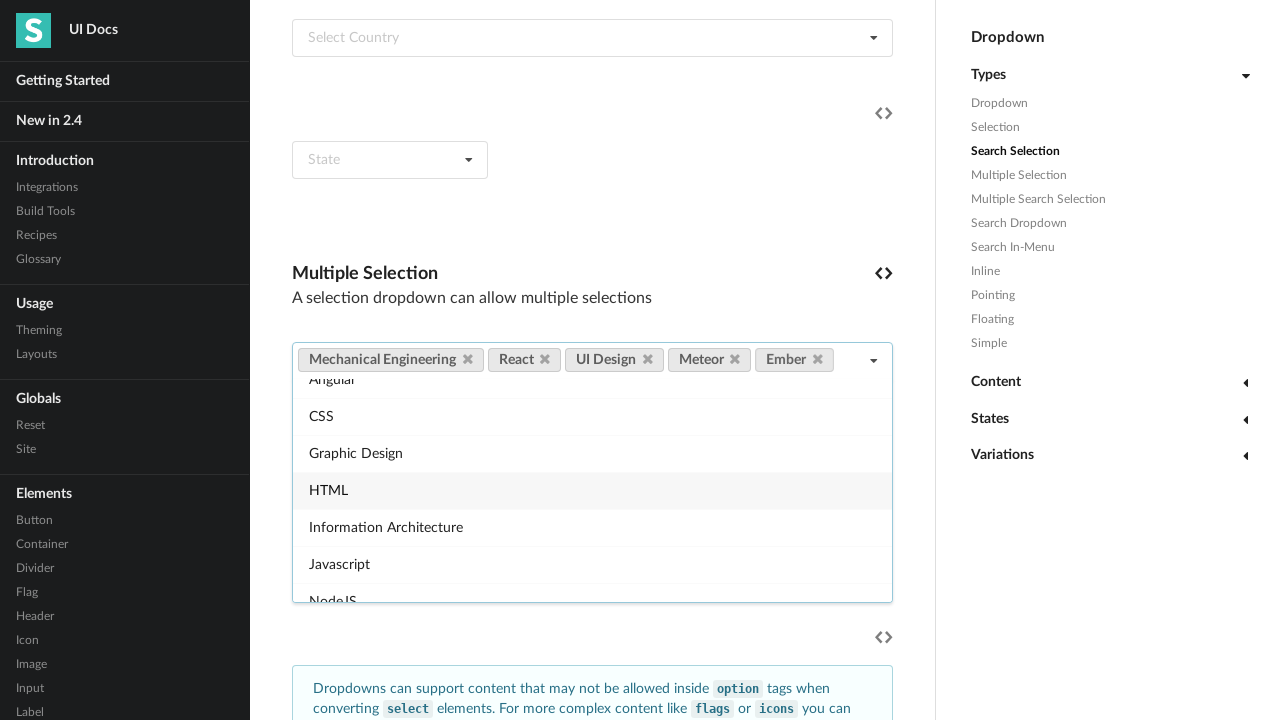

Clicked outside dropdown to close menu at (765, 360) on div.article
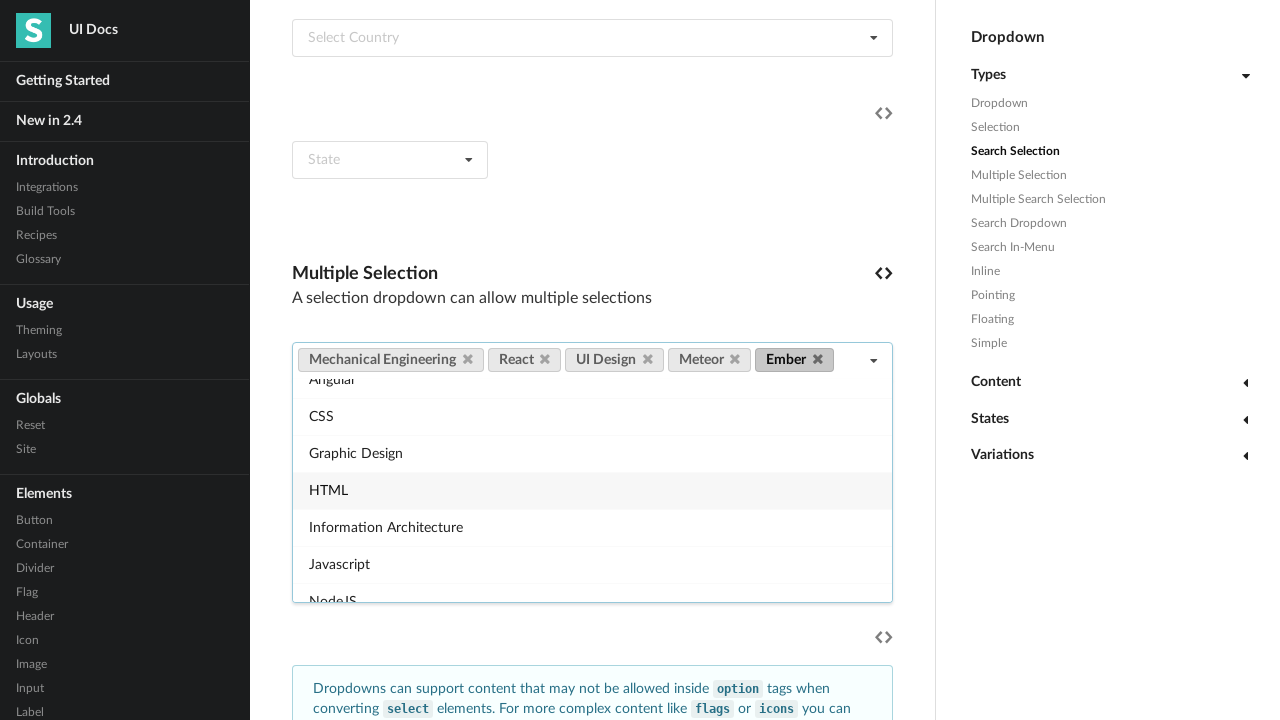

Located all selected tag elements
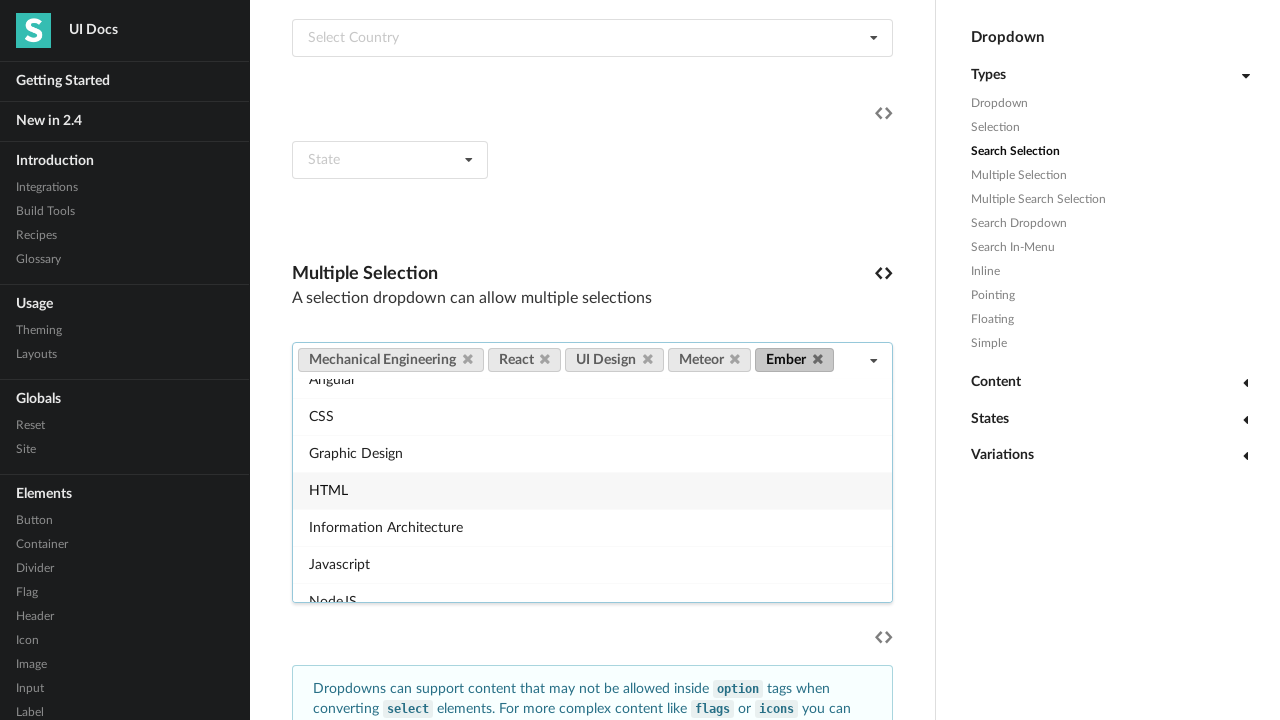

Verified 'Mechanical Engineering' appears as a selected tag
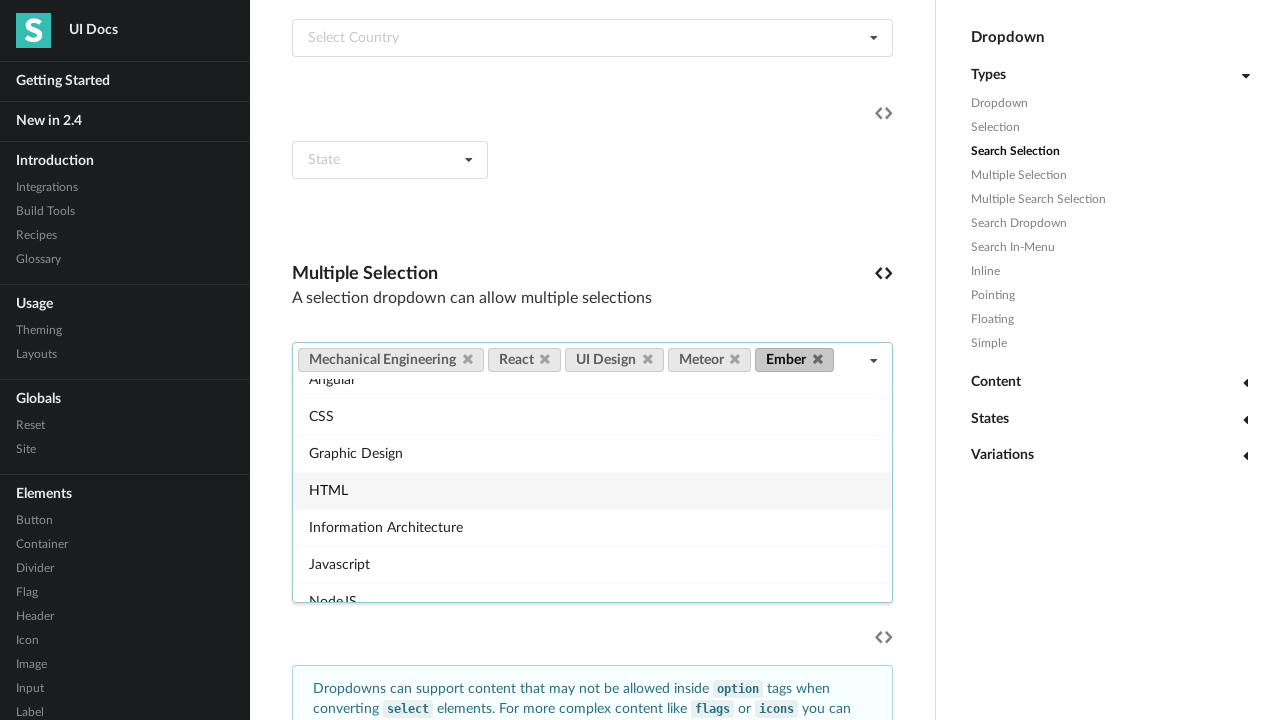

Verified 'React' appears as a selected tag
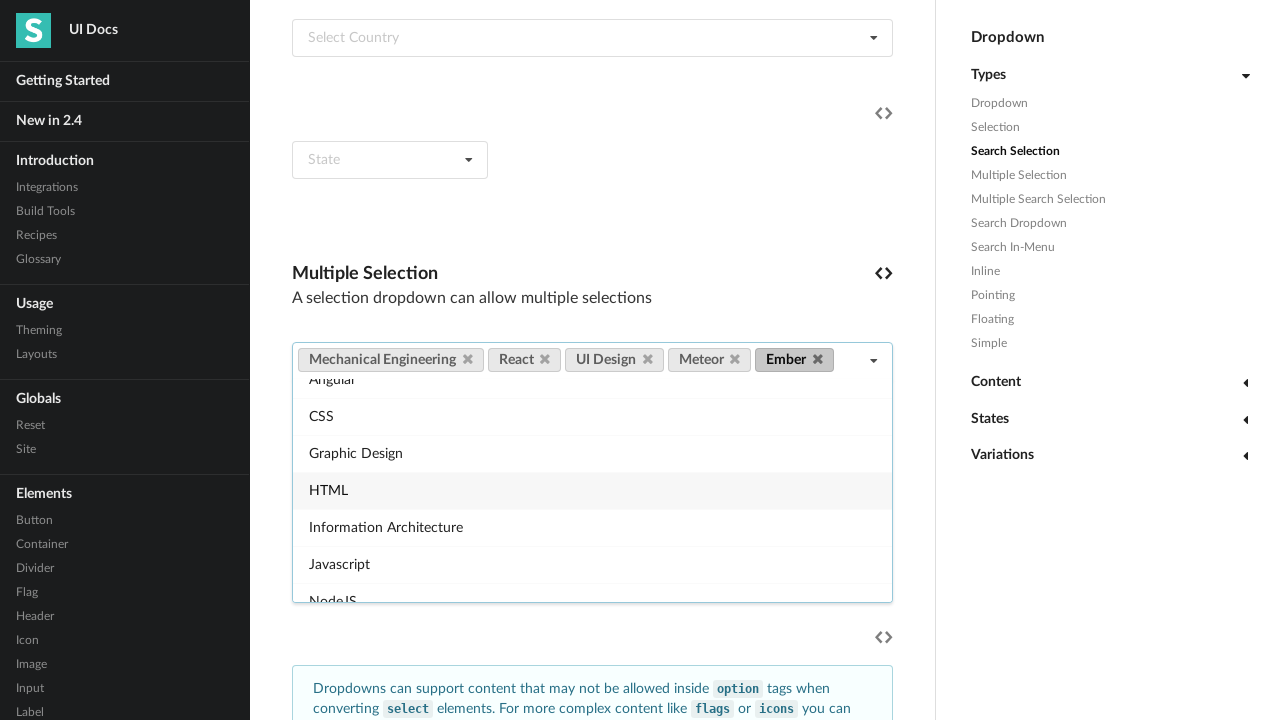

Verified 'UI Design' appears as a selected tag
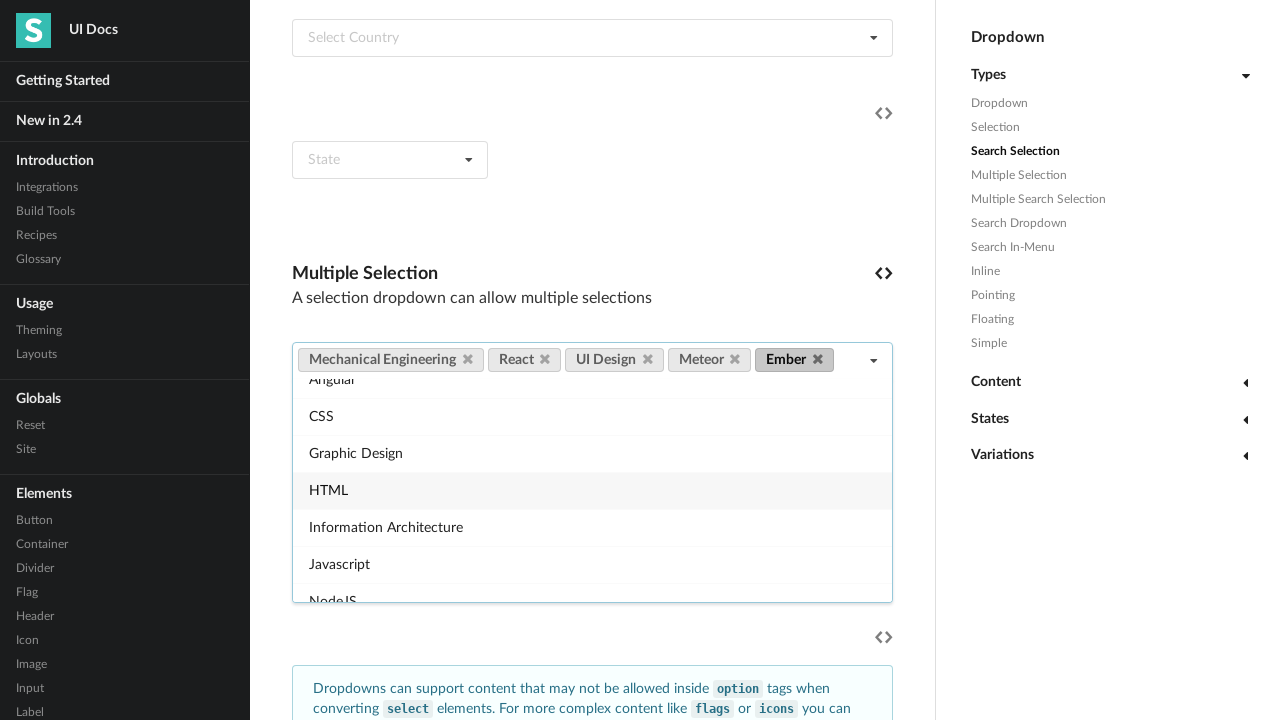

Verified 'Meteor' appears as a selected tag
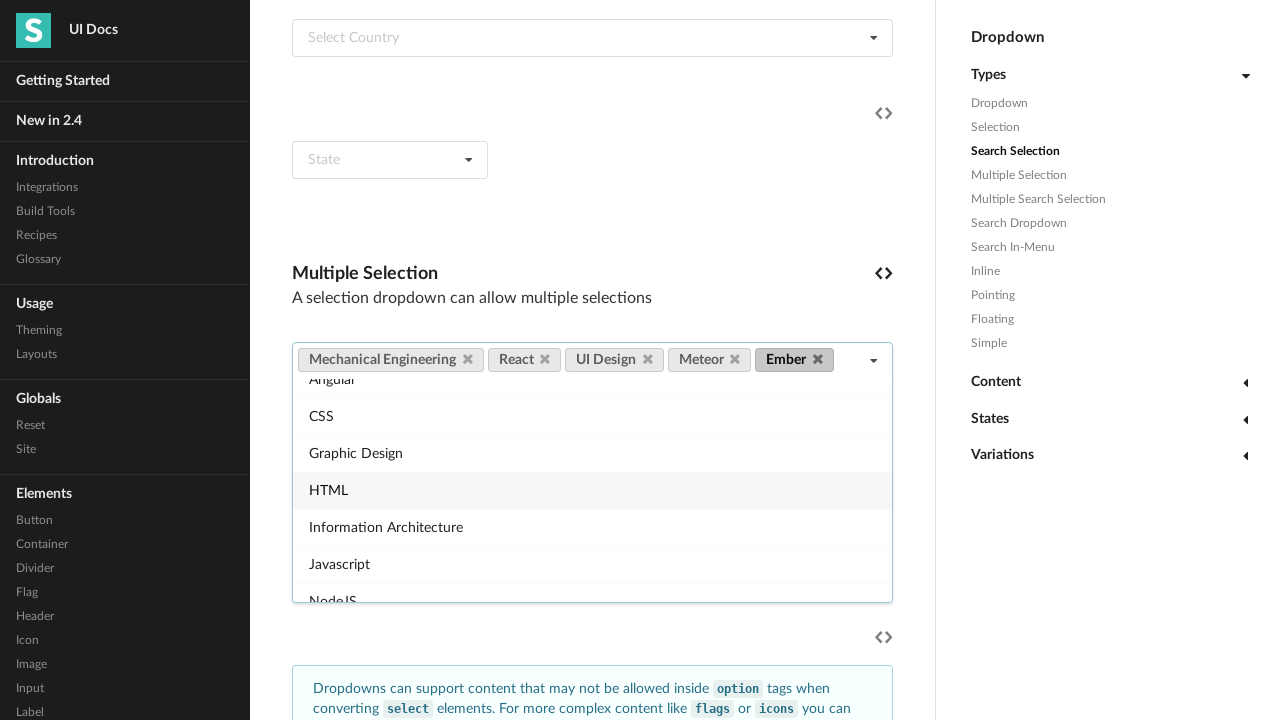

Verified 'Ember' appears as a selected tag
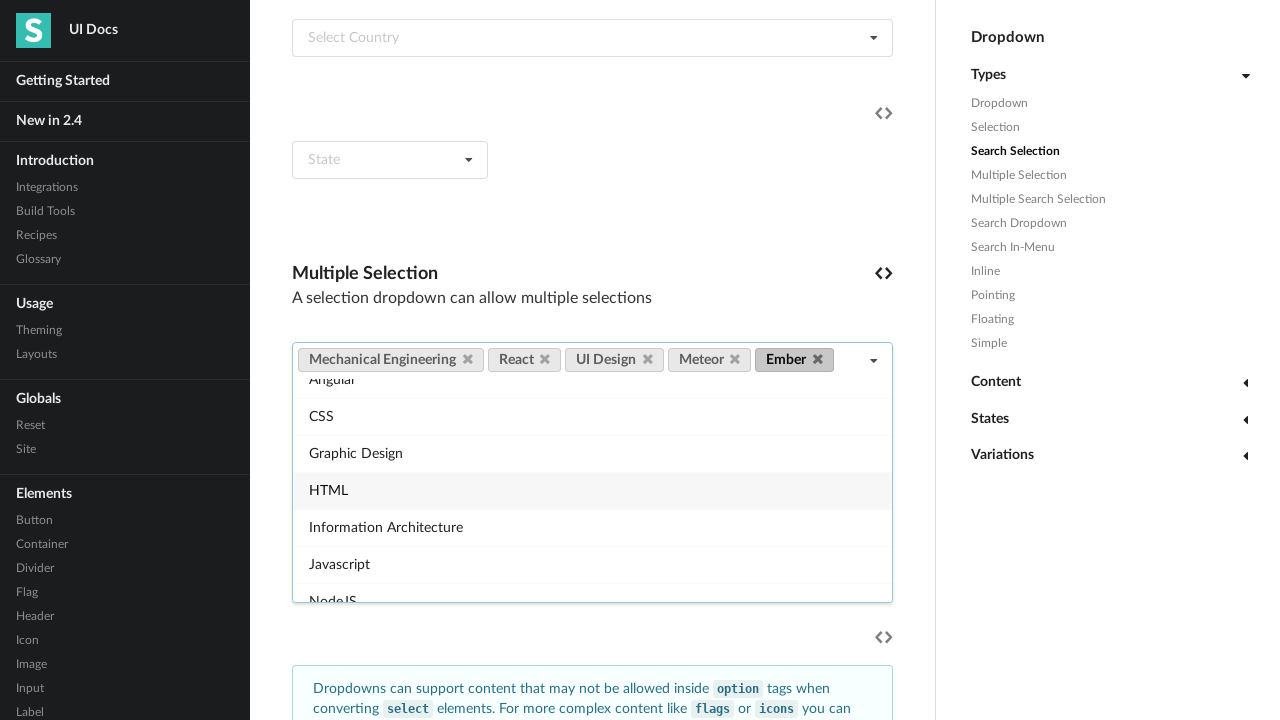

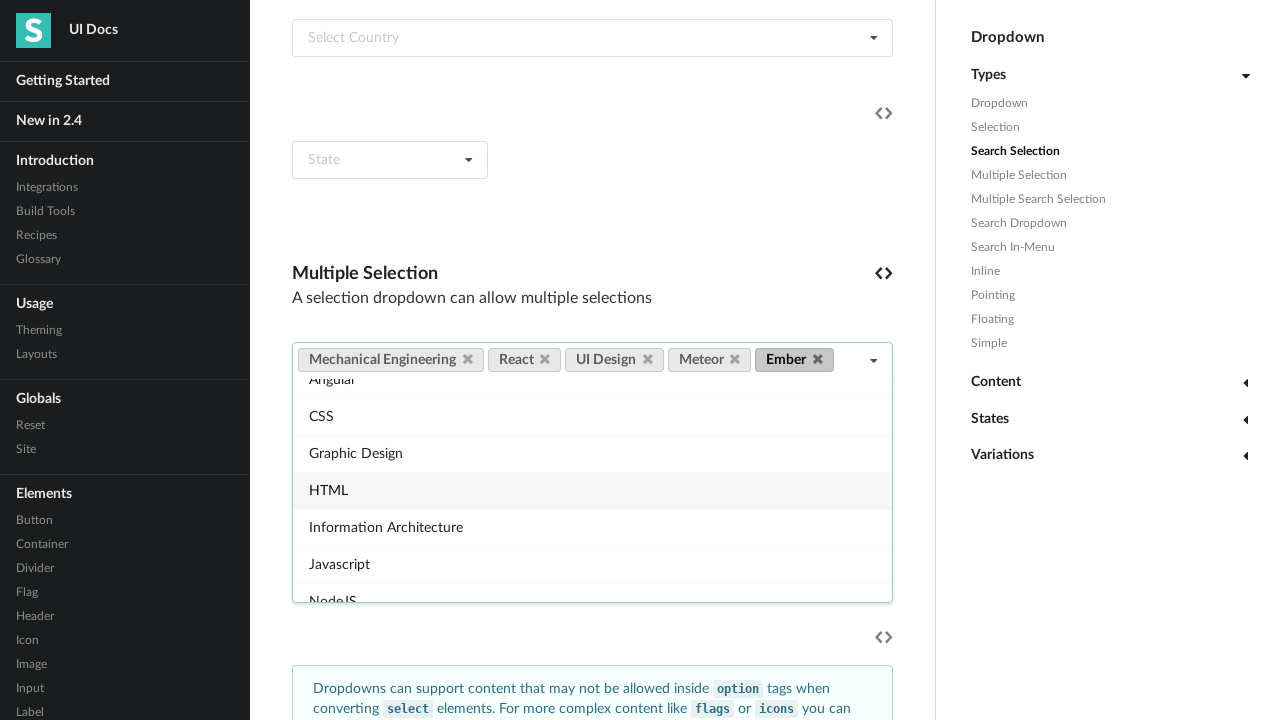